Navigates to the OrangeHRM website and verifies the page loads by checking the page title is present.

Starting URL: http://alchemy.hguy.co/orangehrm

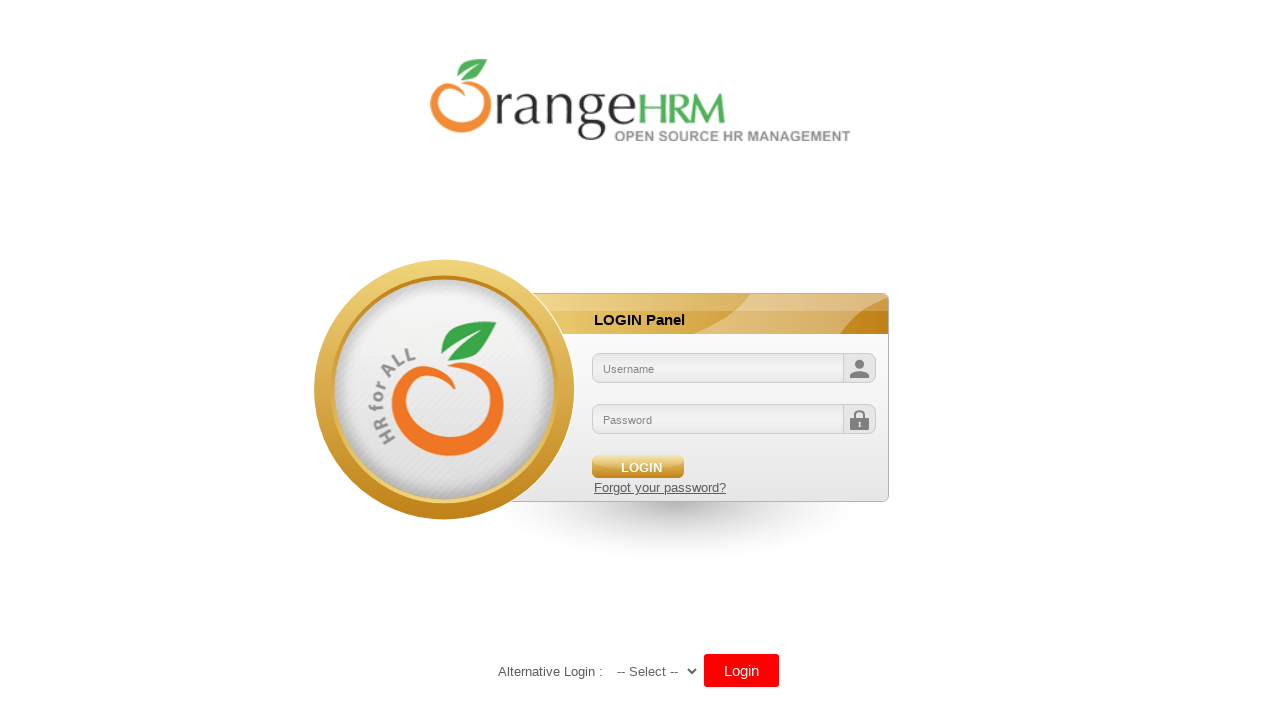

Waited for page to reach domcontentloaded state
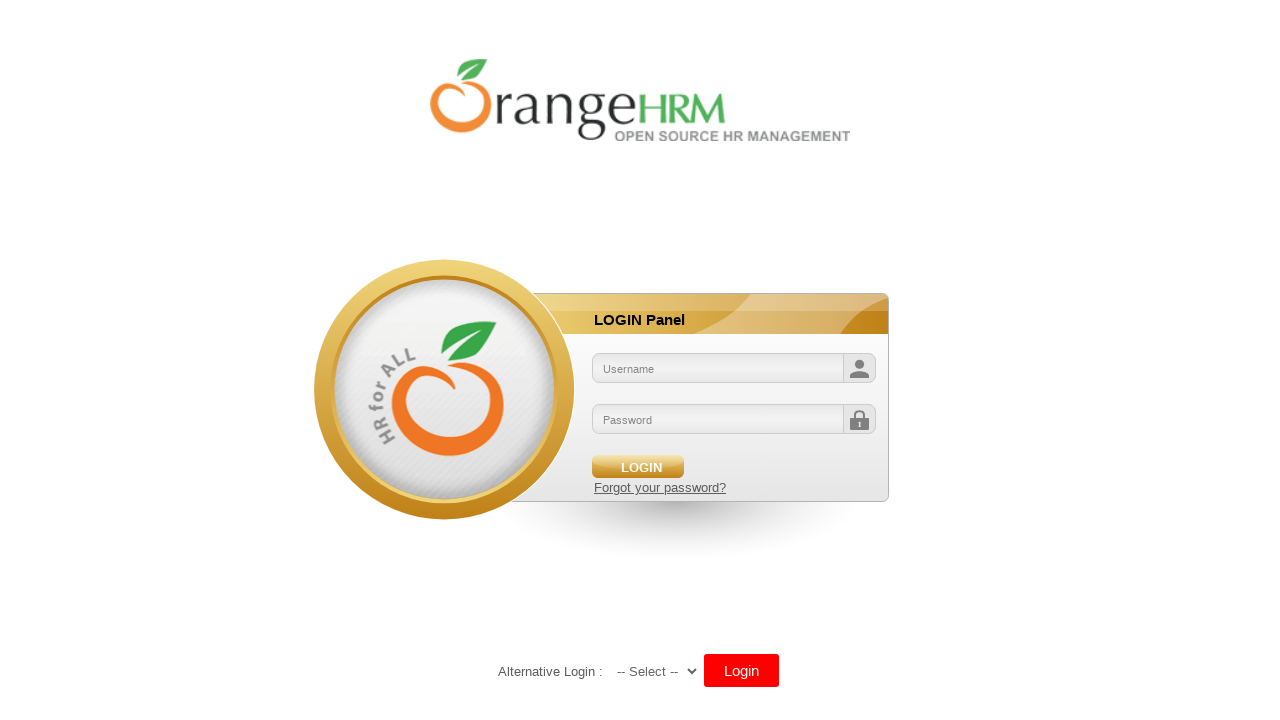

Retrieved page title: OrangeHRM
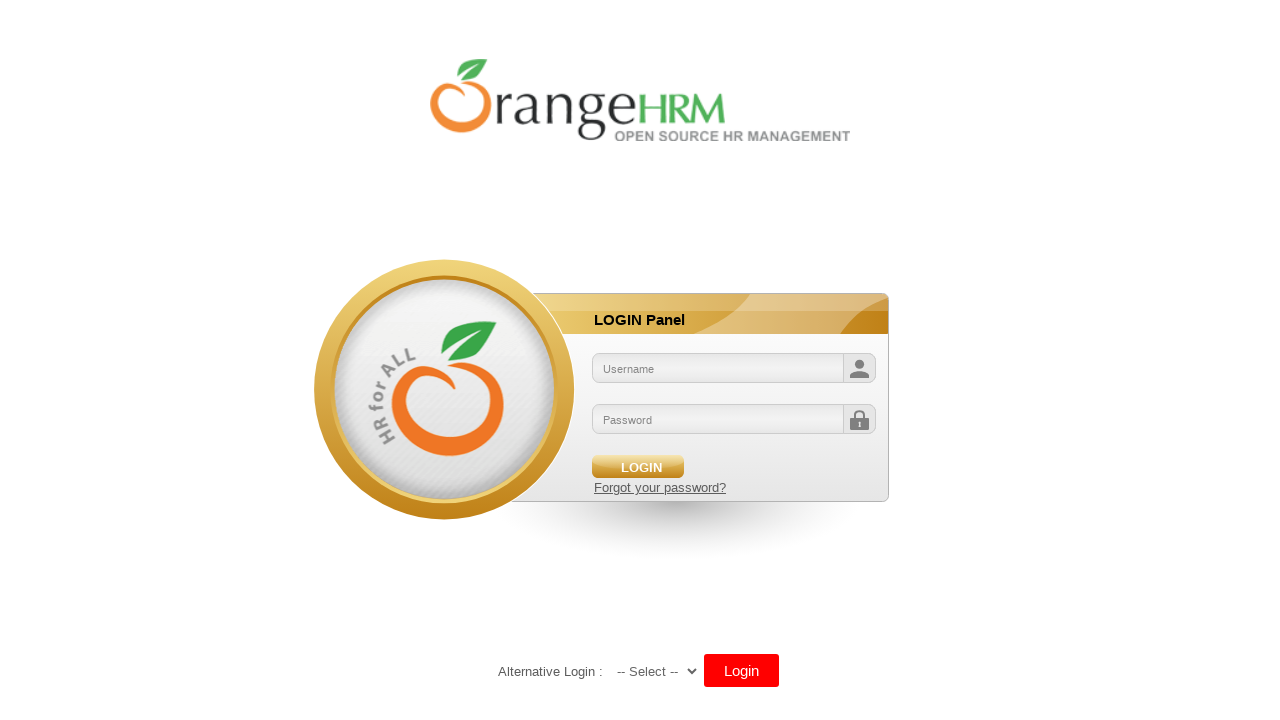

Verified that page title is not empty
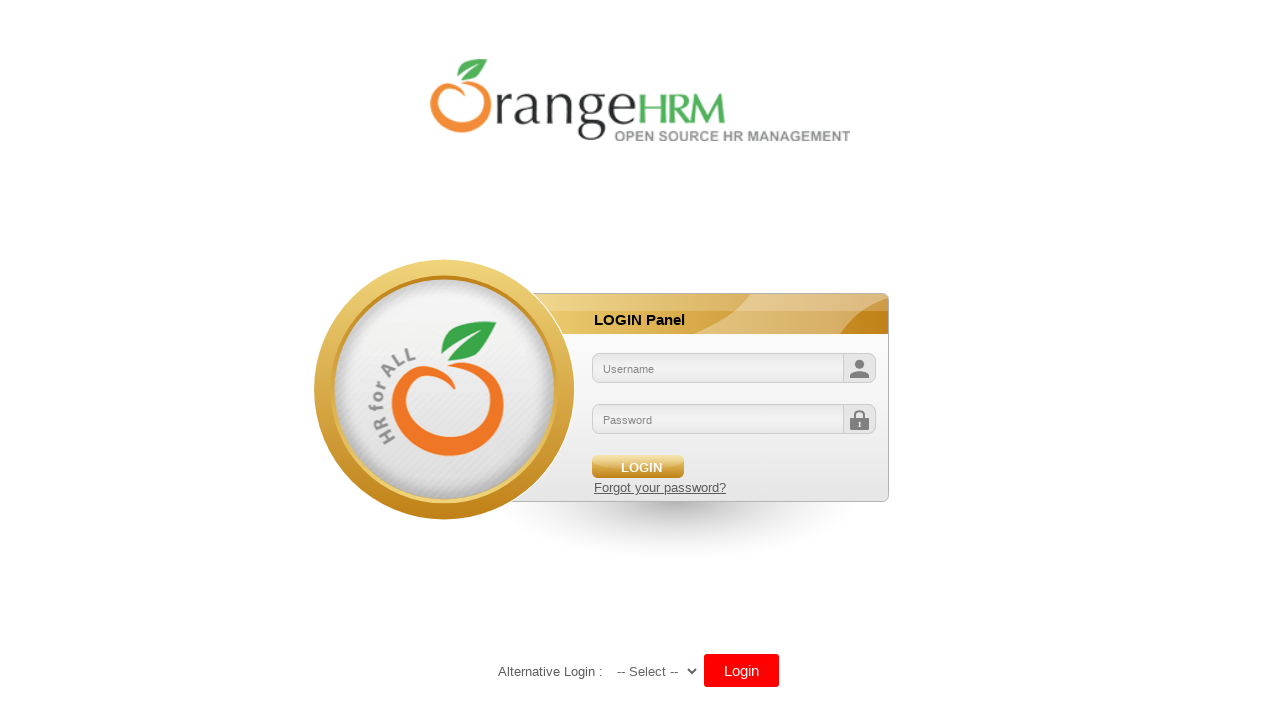

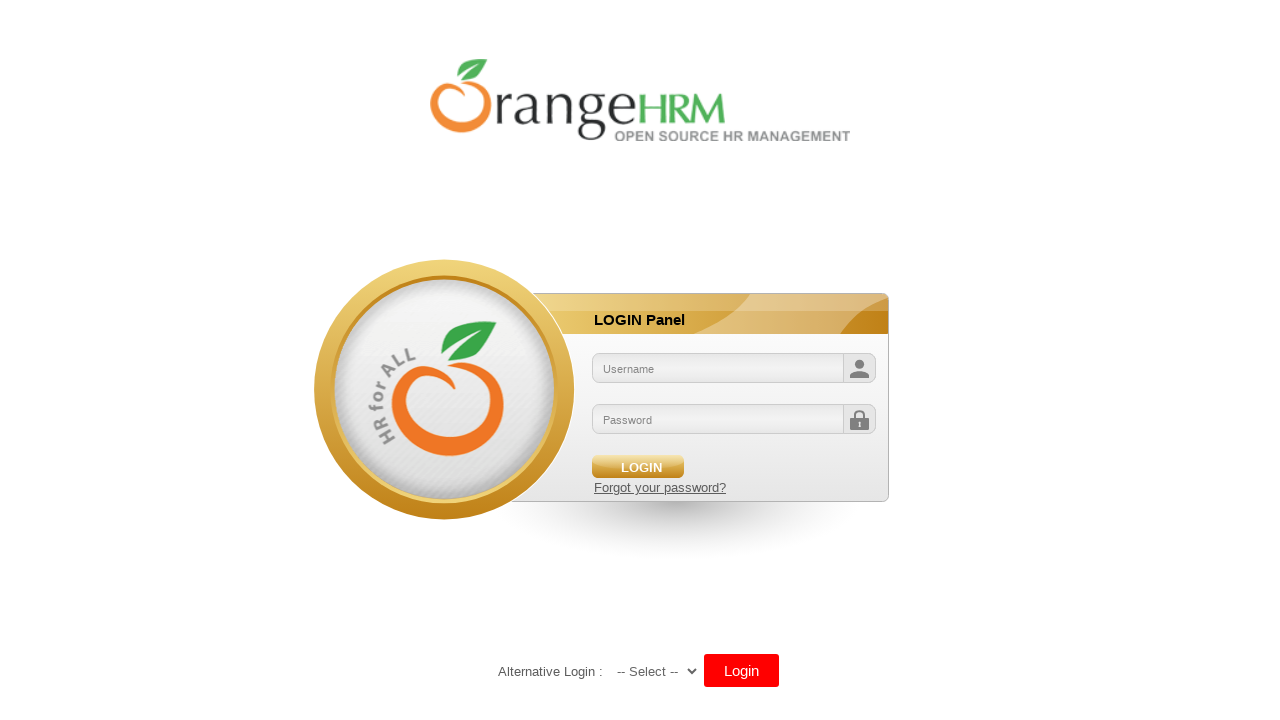